Tests registration form validation when all fields are empty by clicking register without entering any data

Starting URL: https://dsportalapp.herokuapp.com/

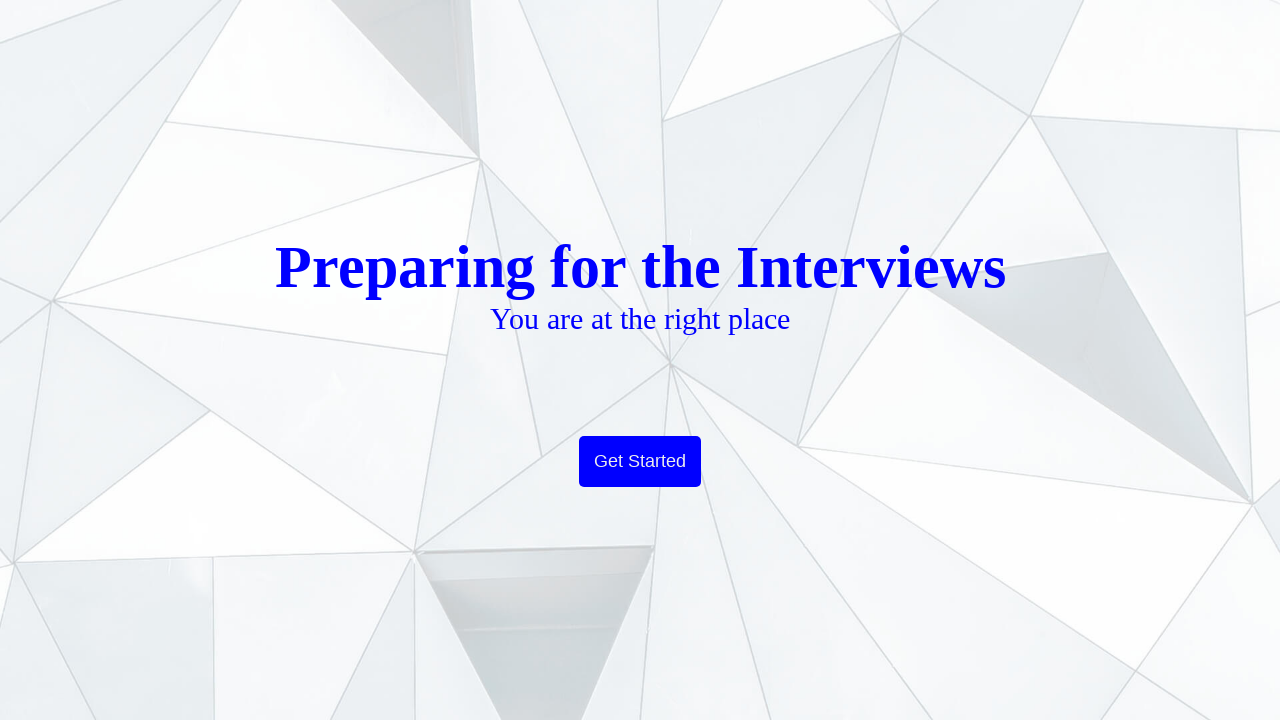

Navigated to DSPortal registration page
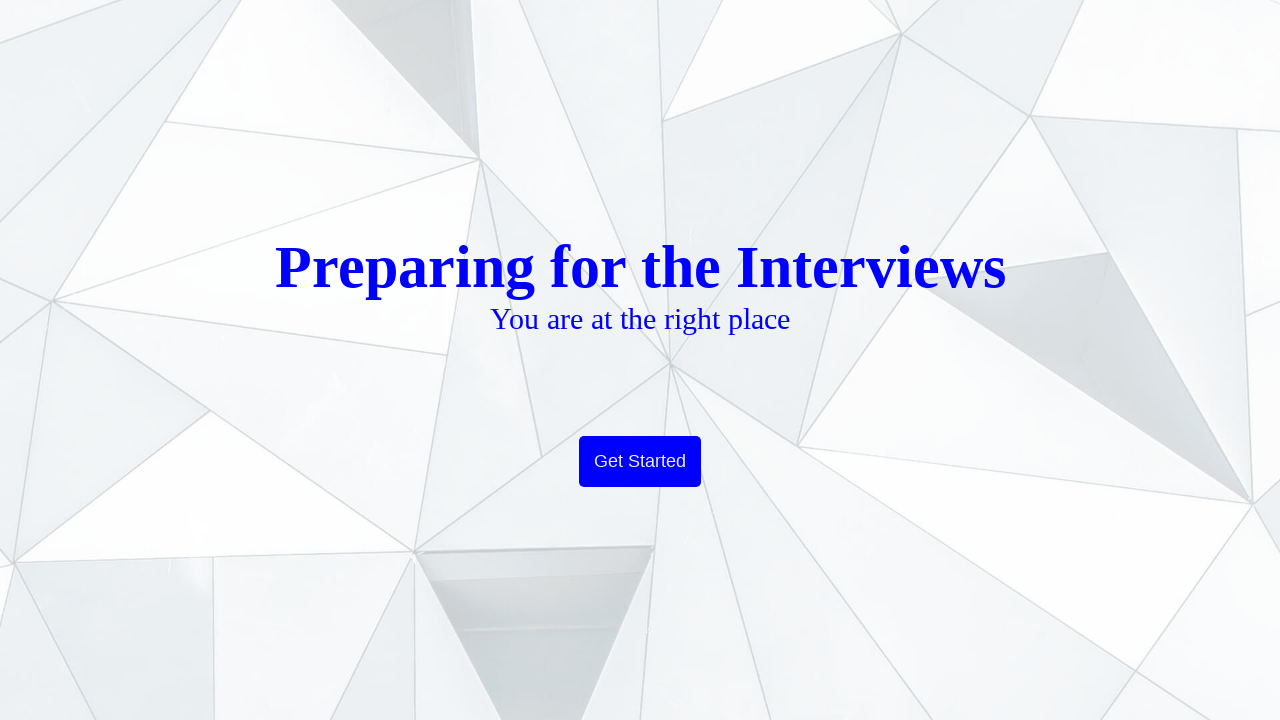

Clicked Get Started button at (640, 462) on xpath=//button[text()='Get Started']
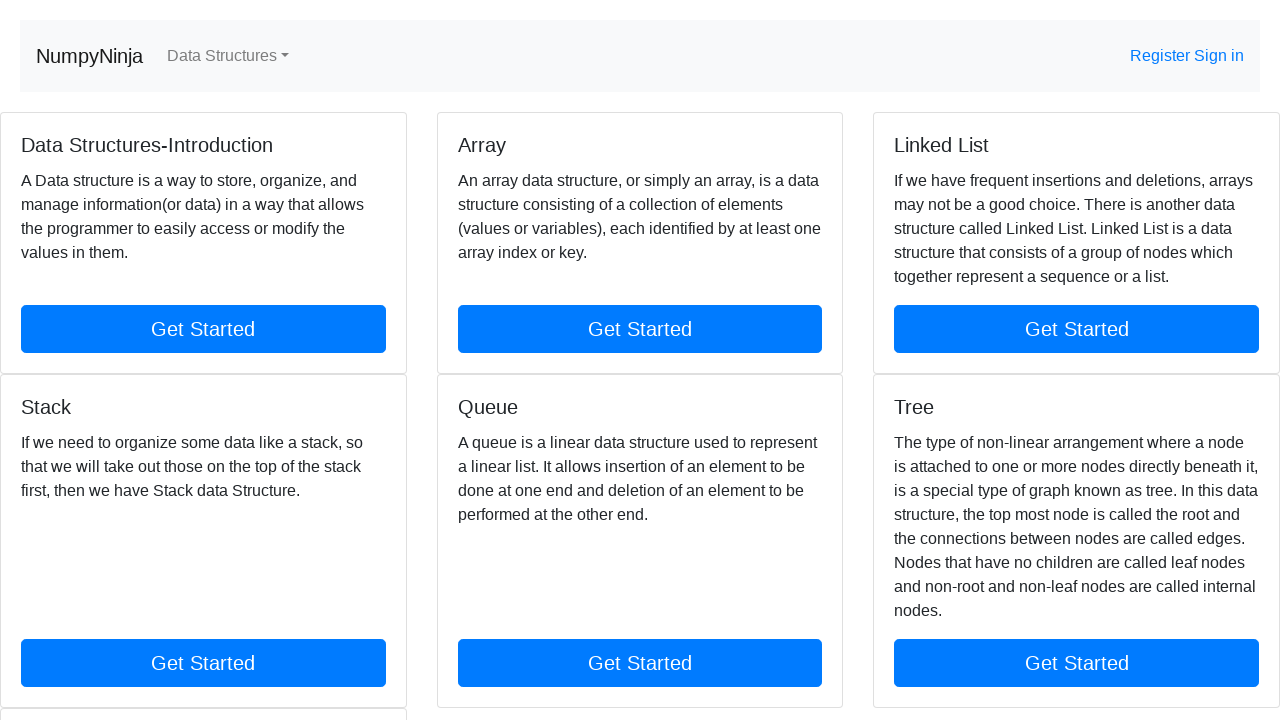

Clicked Register link to navigate to registration form at (1162, 56) on xpath=//a[text()=' Register ']
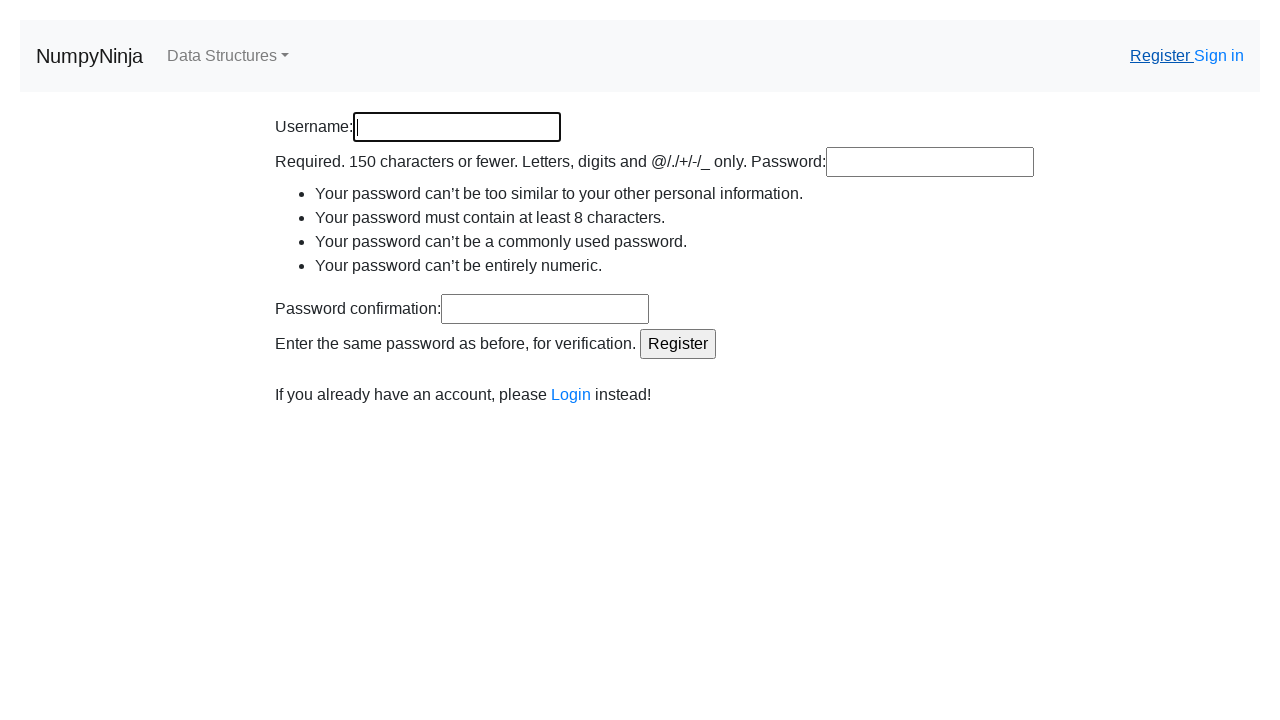

Clicked Register button without entering any data to test validation at (678, 344) on xpath=//input[@value='Register']
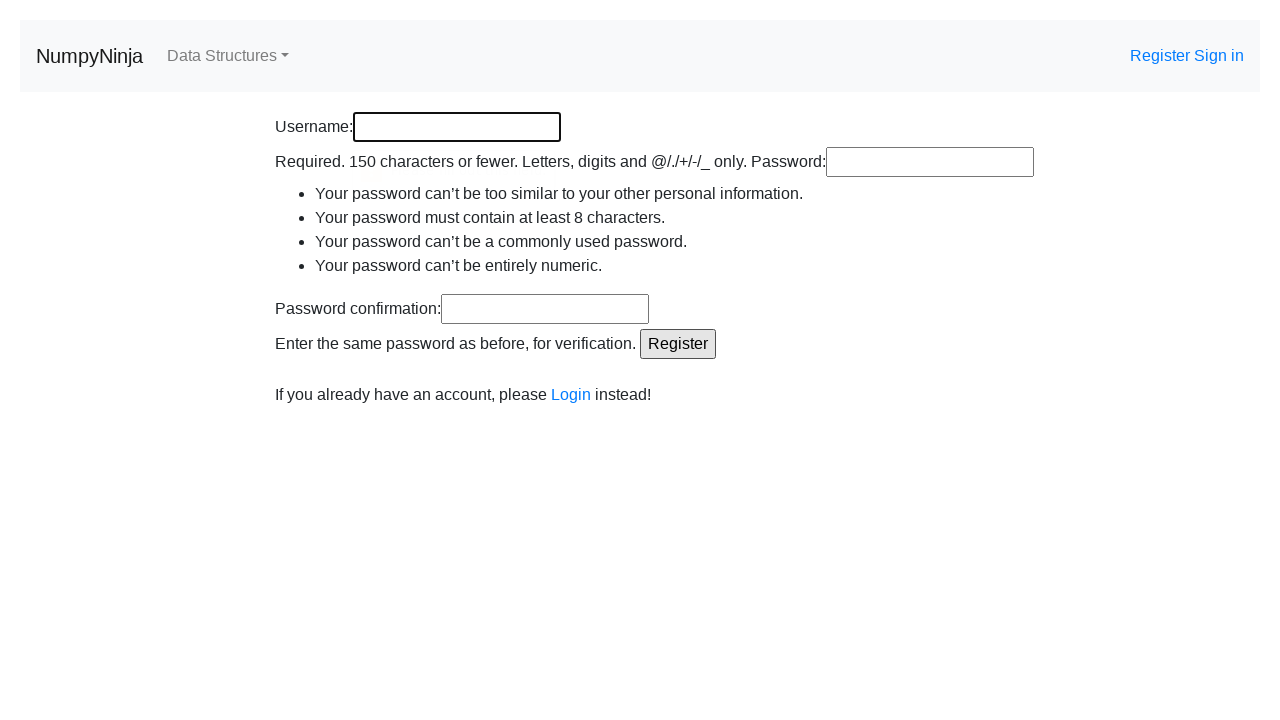

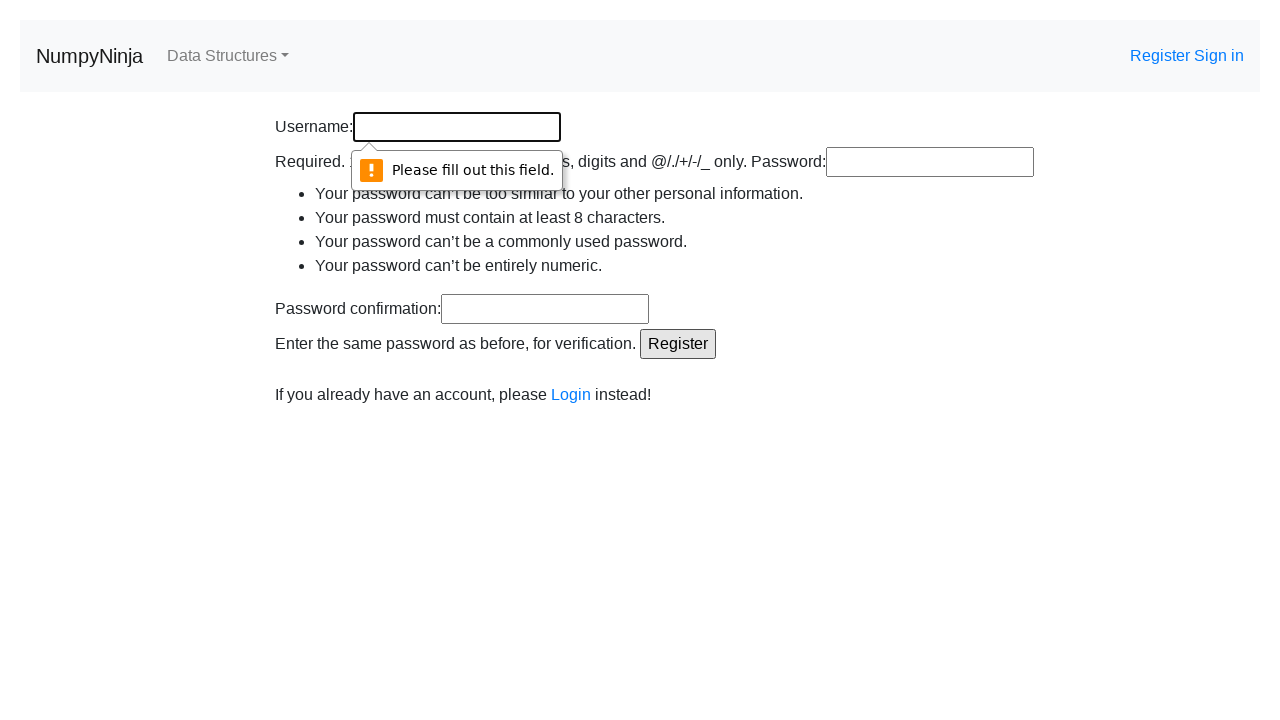